Tests the jQuery UI draggable functionality by dragging an element to a new position within an iframe

Starting URL: https://jqueryui.com/draggable/

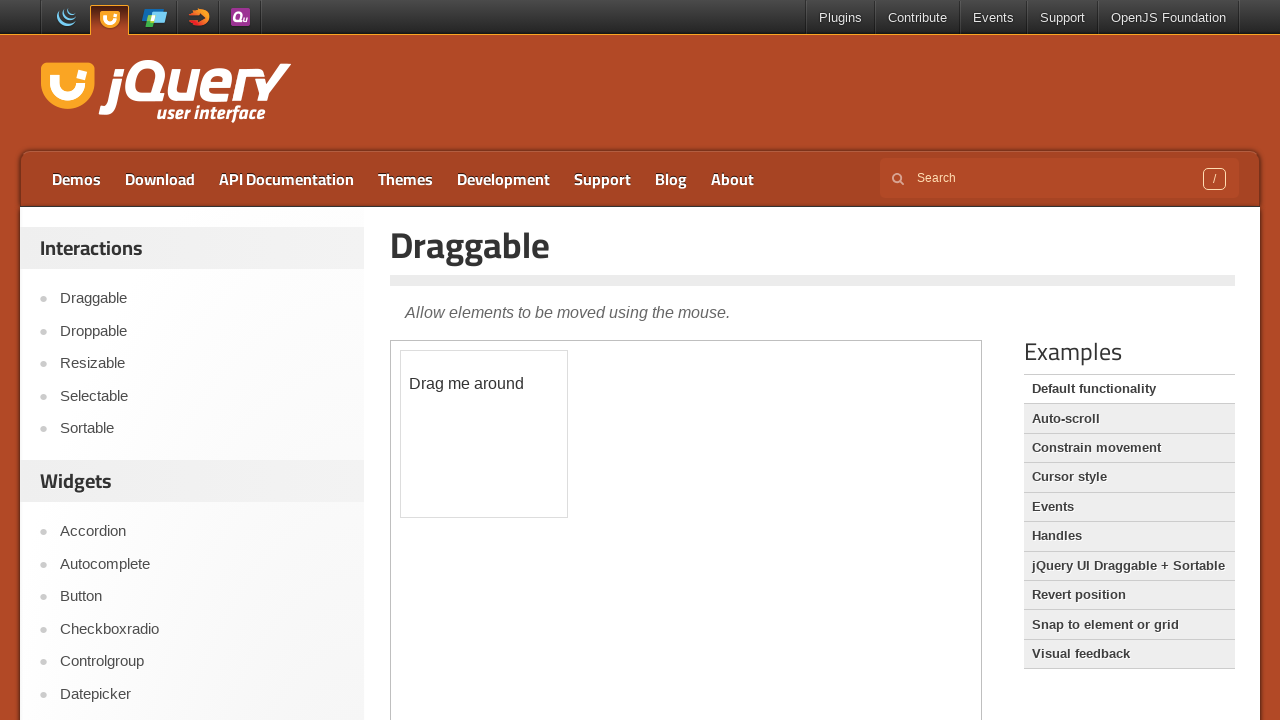

Located the iframe containing the draggable demo
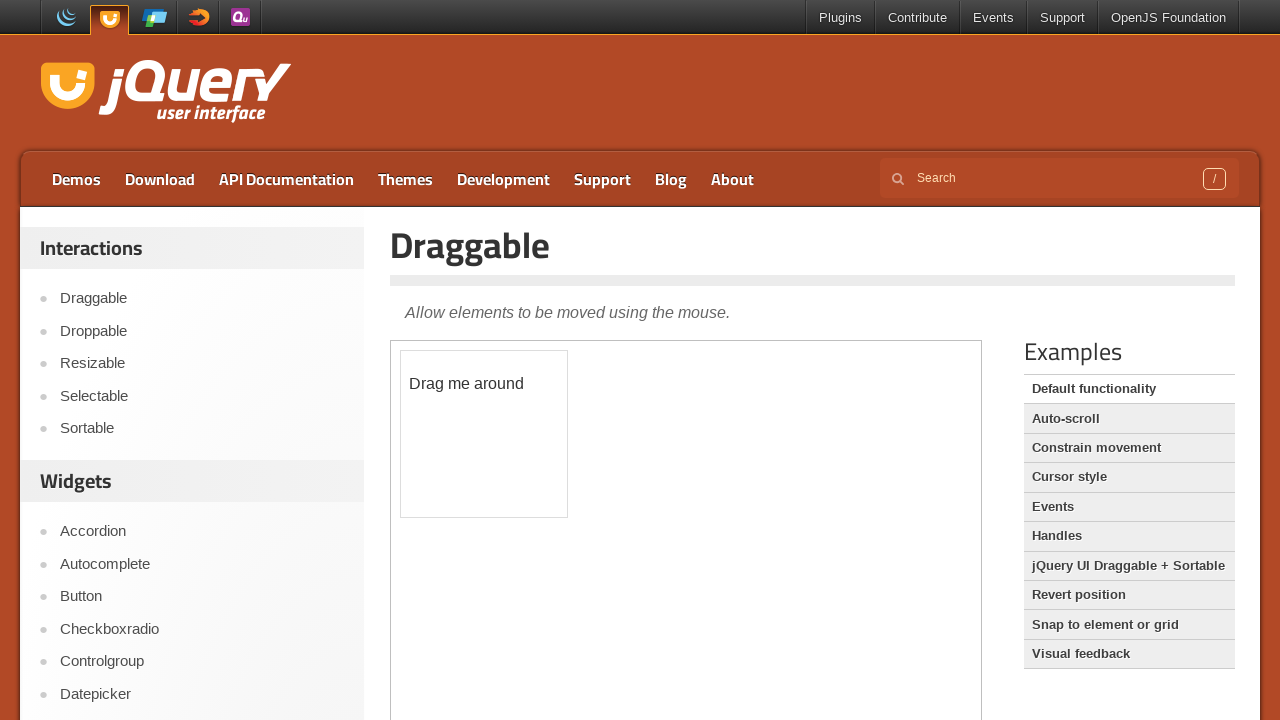

Located the draggable element with id 'draggable'
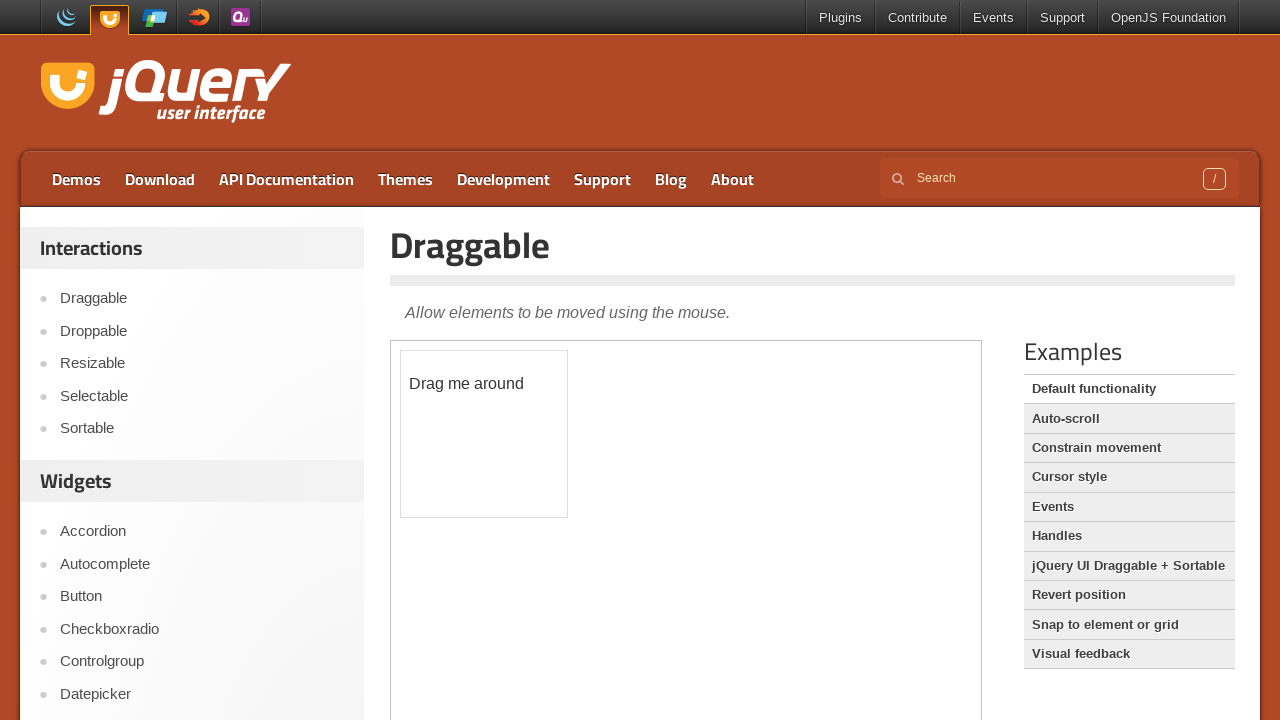

Retrieved the bounding box of the draggable element
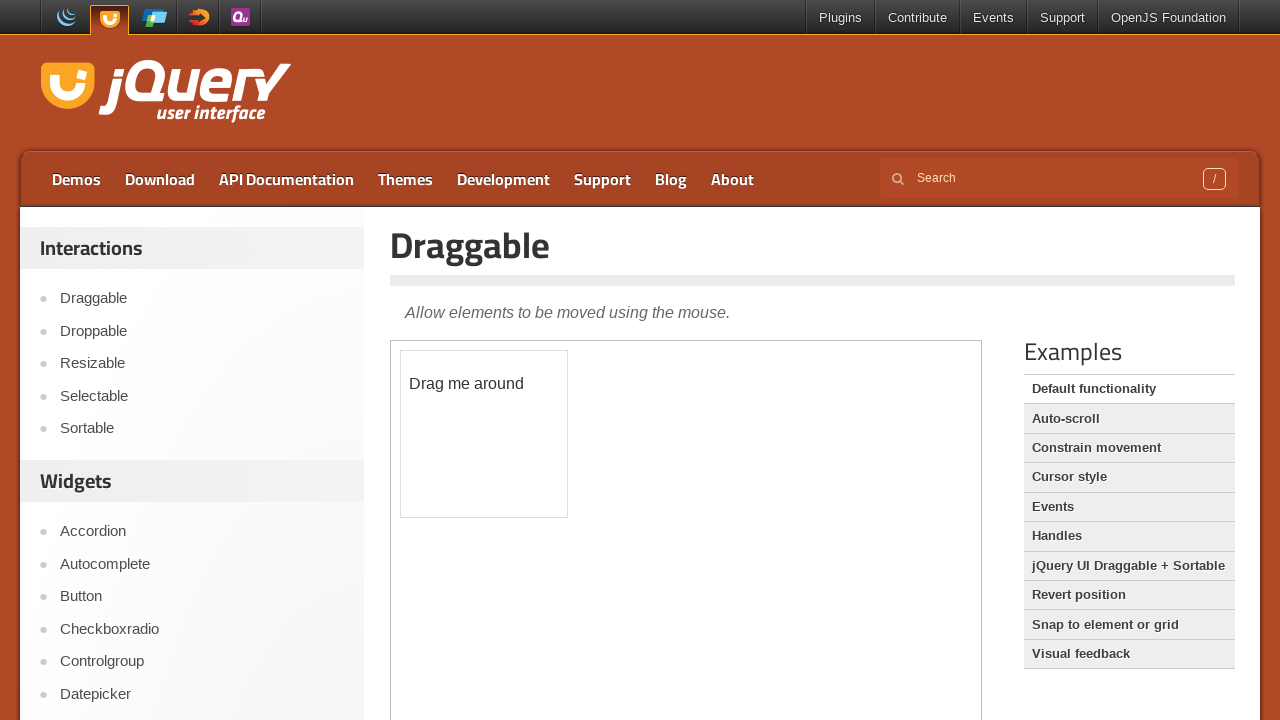

Moved mouse to the center of the draggable element at (484, 434)
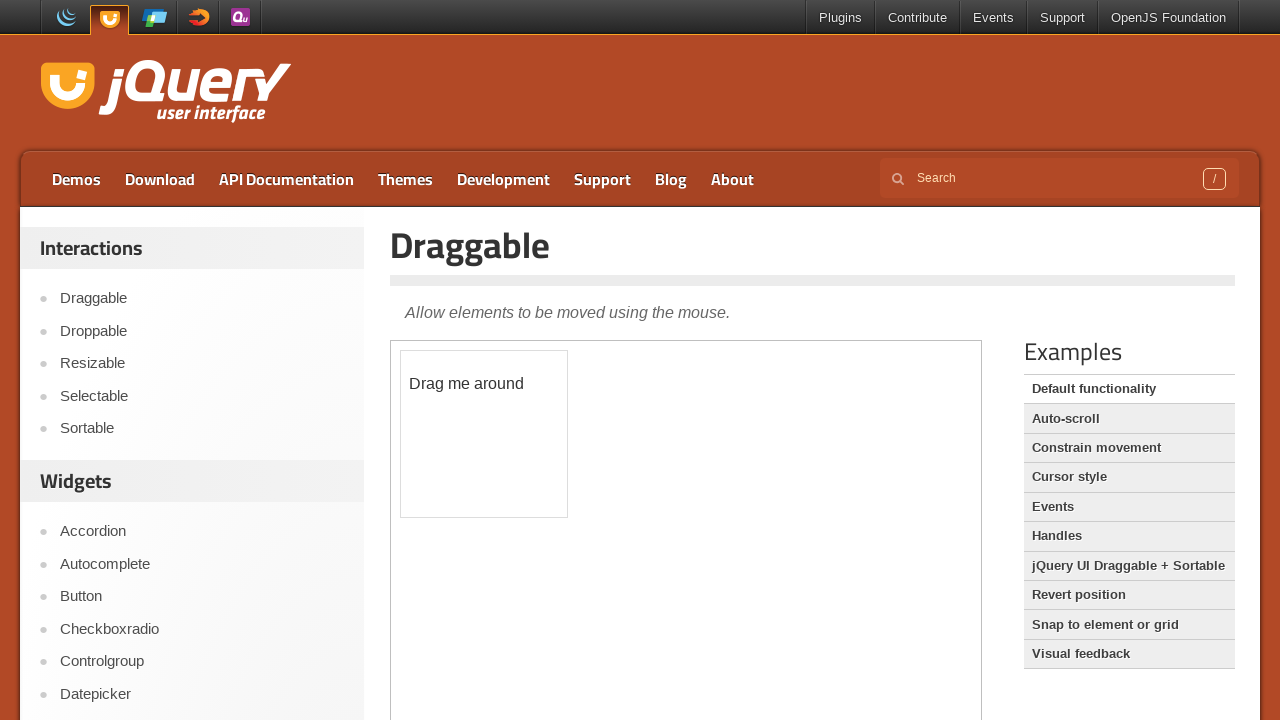

Pressed down the mouse button to start dragging at (484, 434)
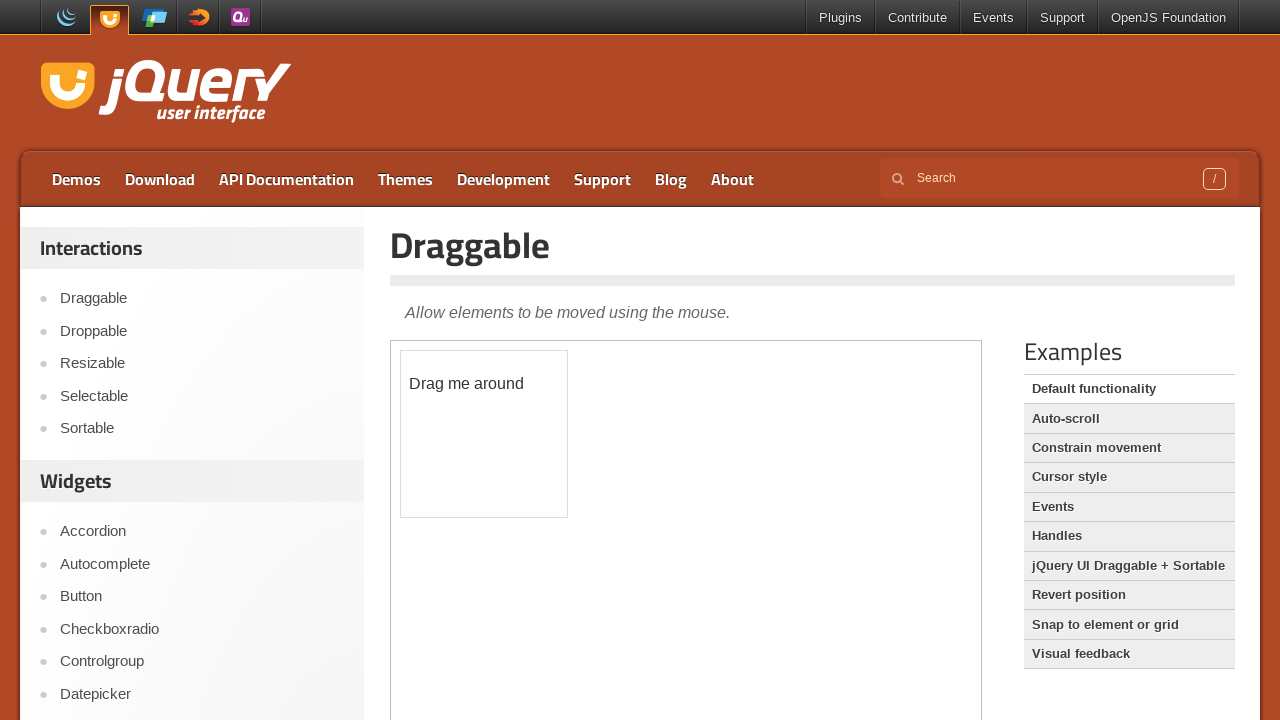

Dragged the element 80 pixels right and 120 pixels down at (564, 554)
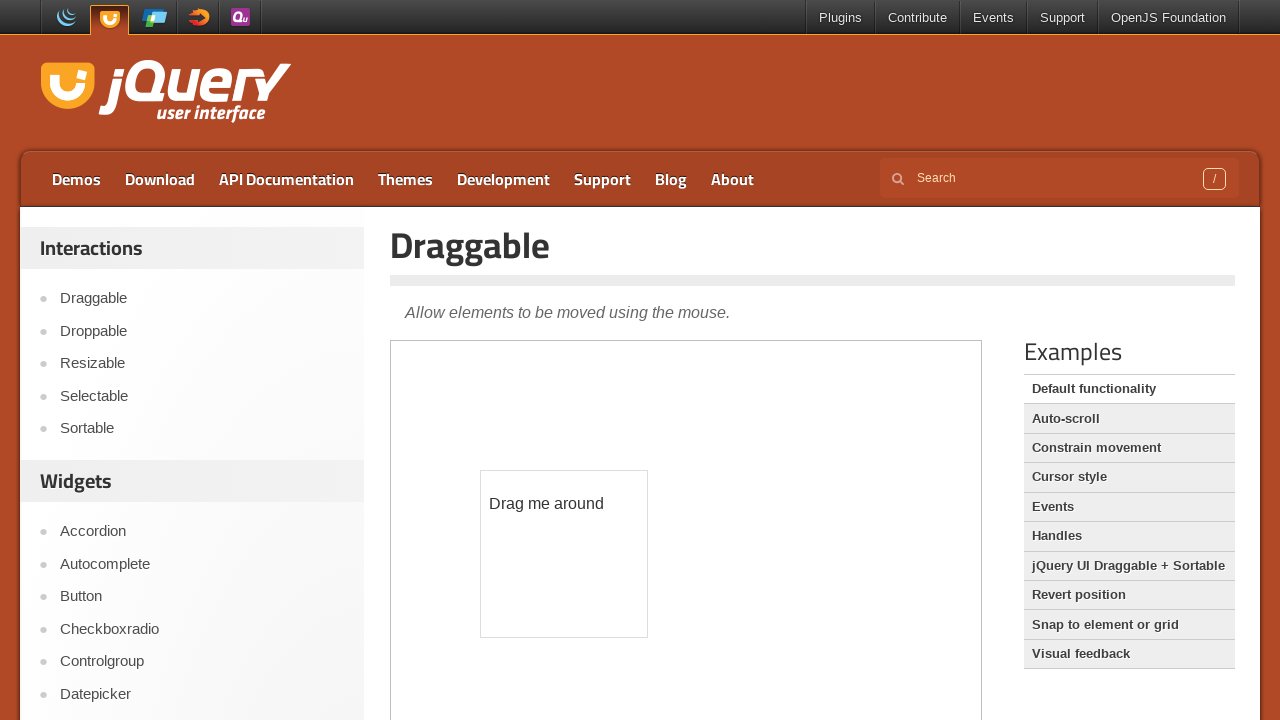

Released the mouse button to complete the drag at (564, 554)
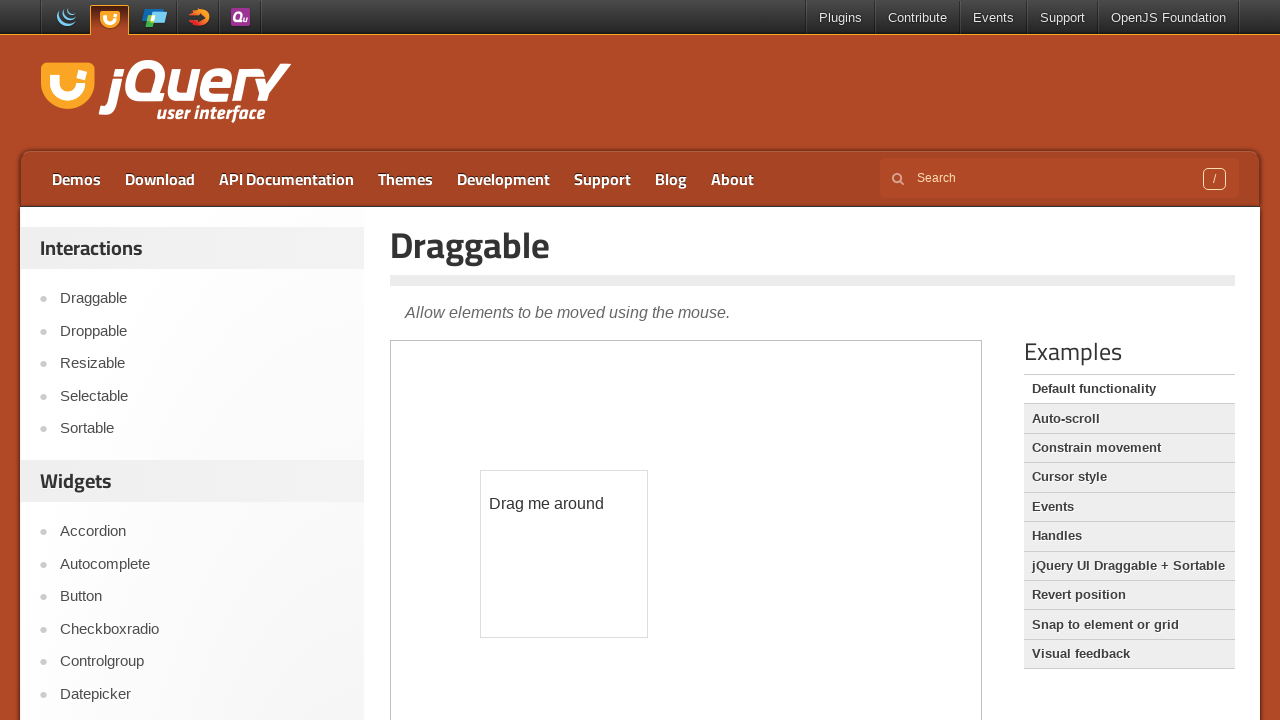

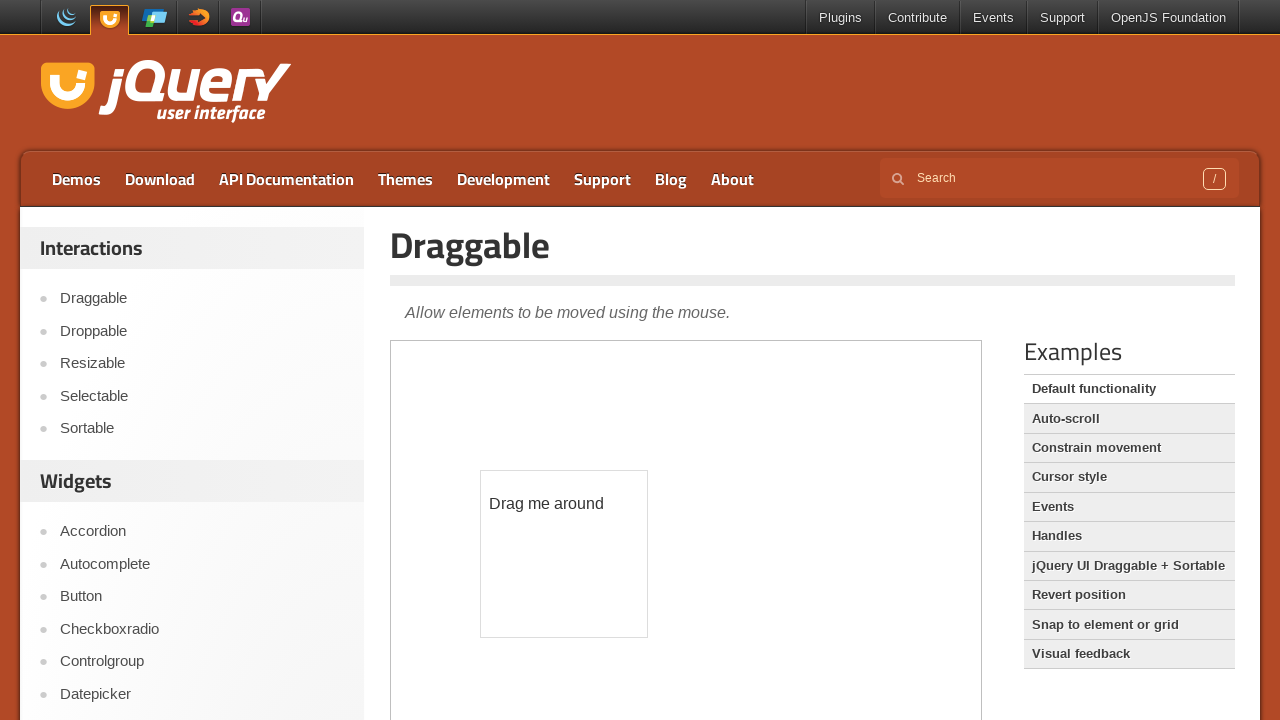